Tests the dynamic controls page by clicking the Remove button and verifying that the "It's gone!" message appears after the element is removed

Starting URL: https://the-internet.herokuapp.com/dynamic_controls

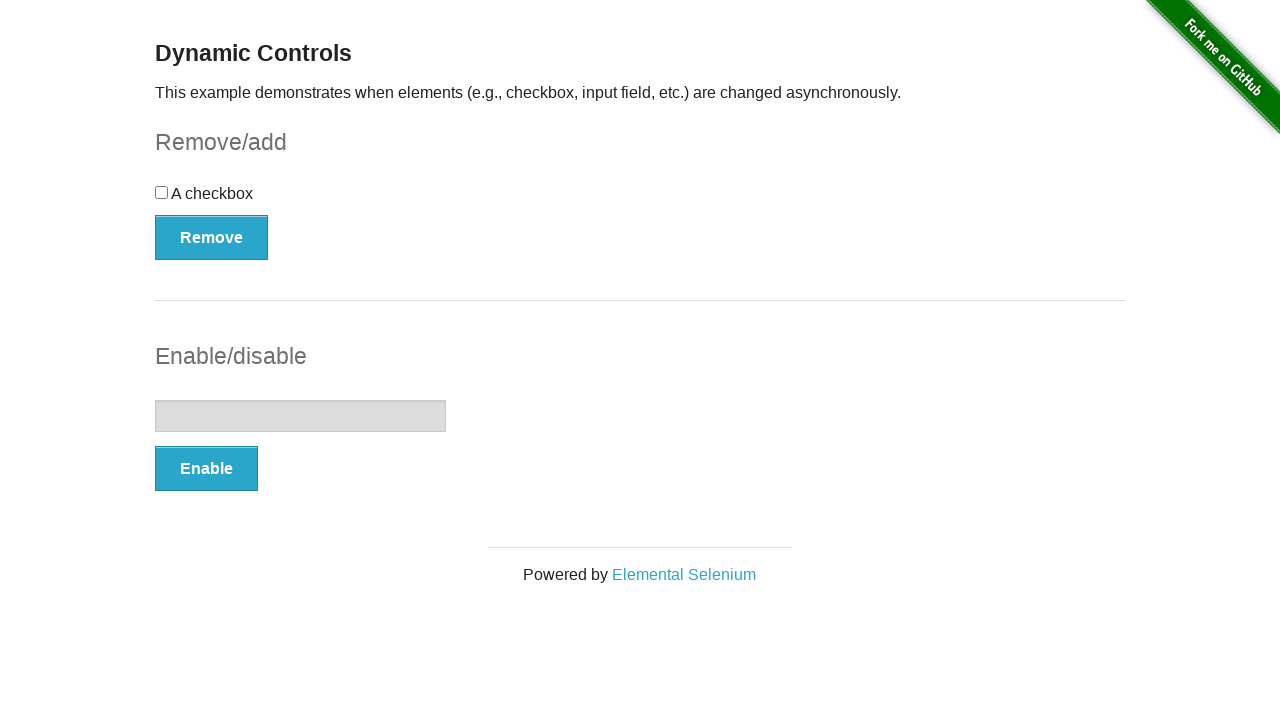

Navigated to dynamic controls page
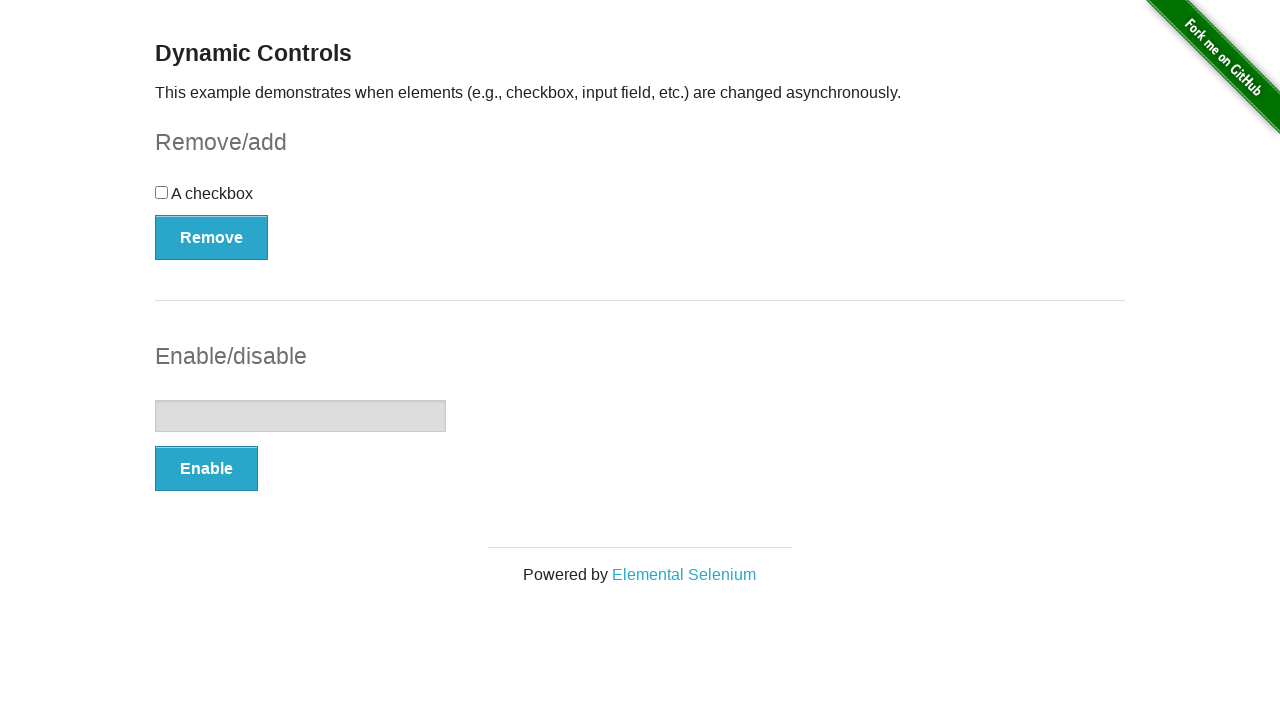

Clicked the Remove button at (212, 237) on xpath=//*[text()='Remove']
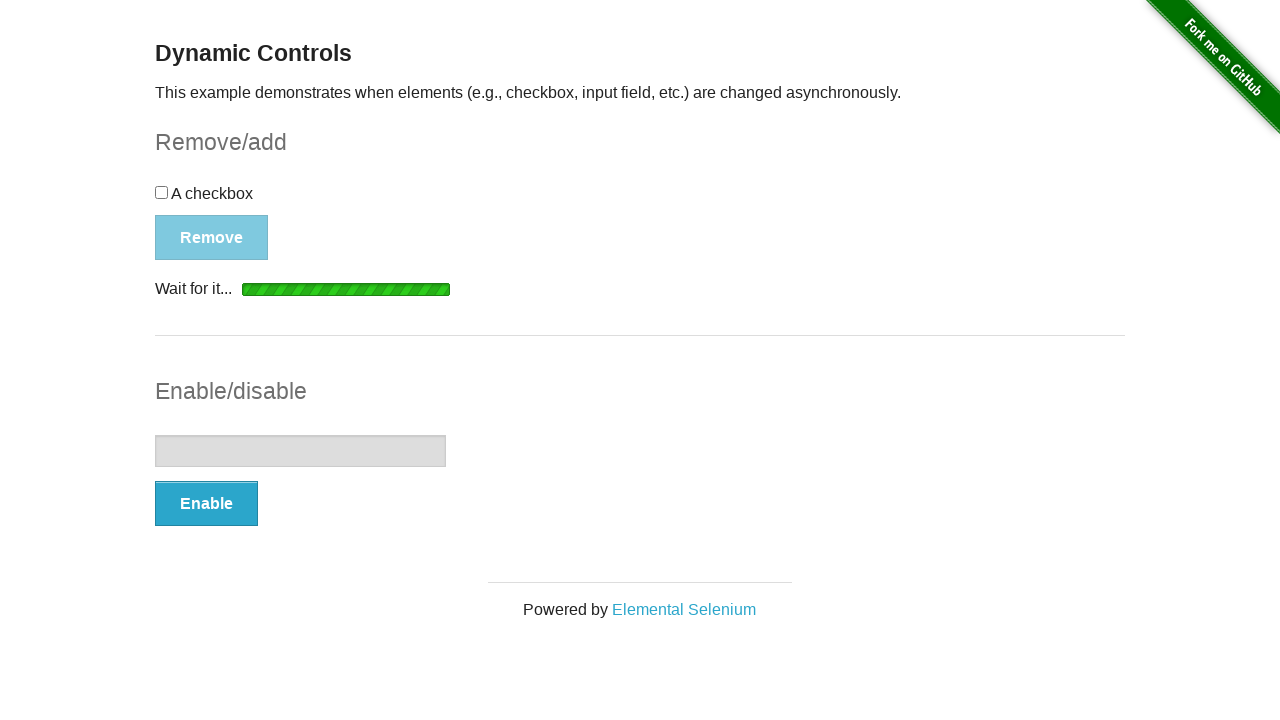

Verified 'It's gone!' message appeared after element removal
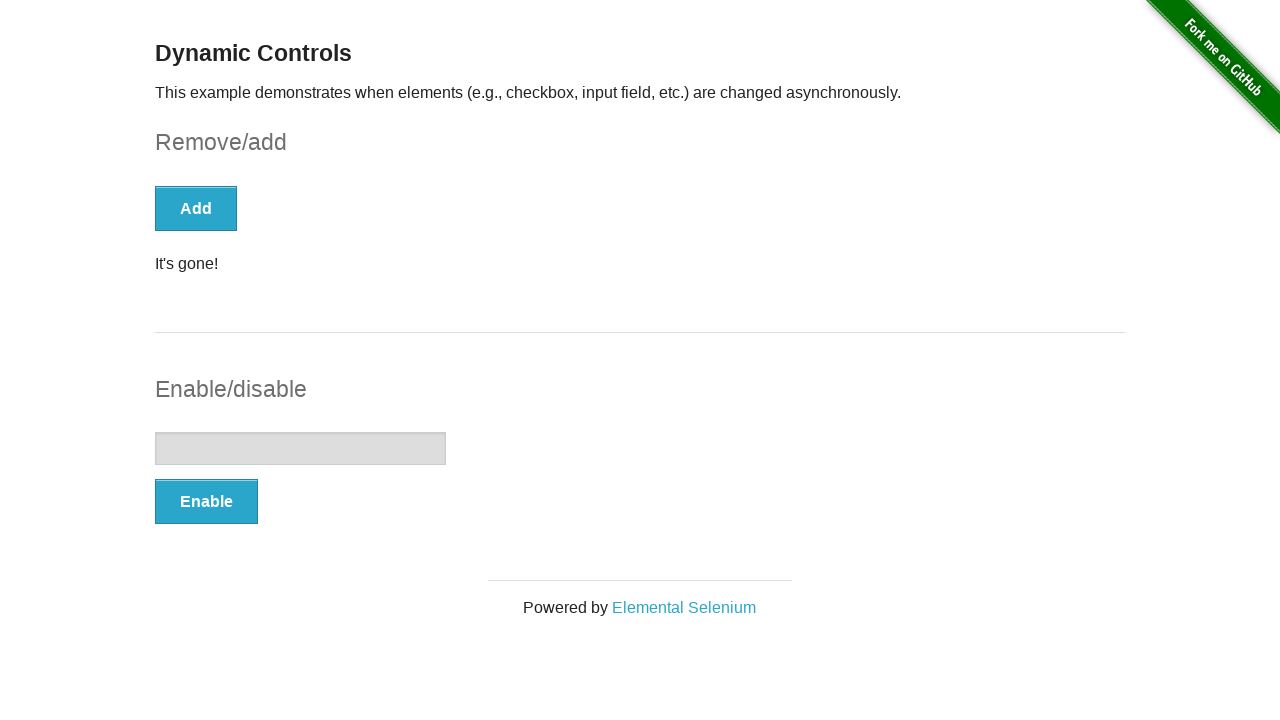

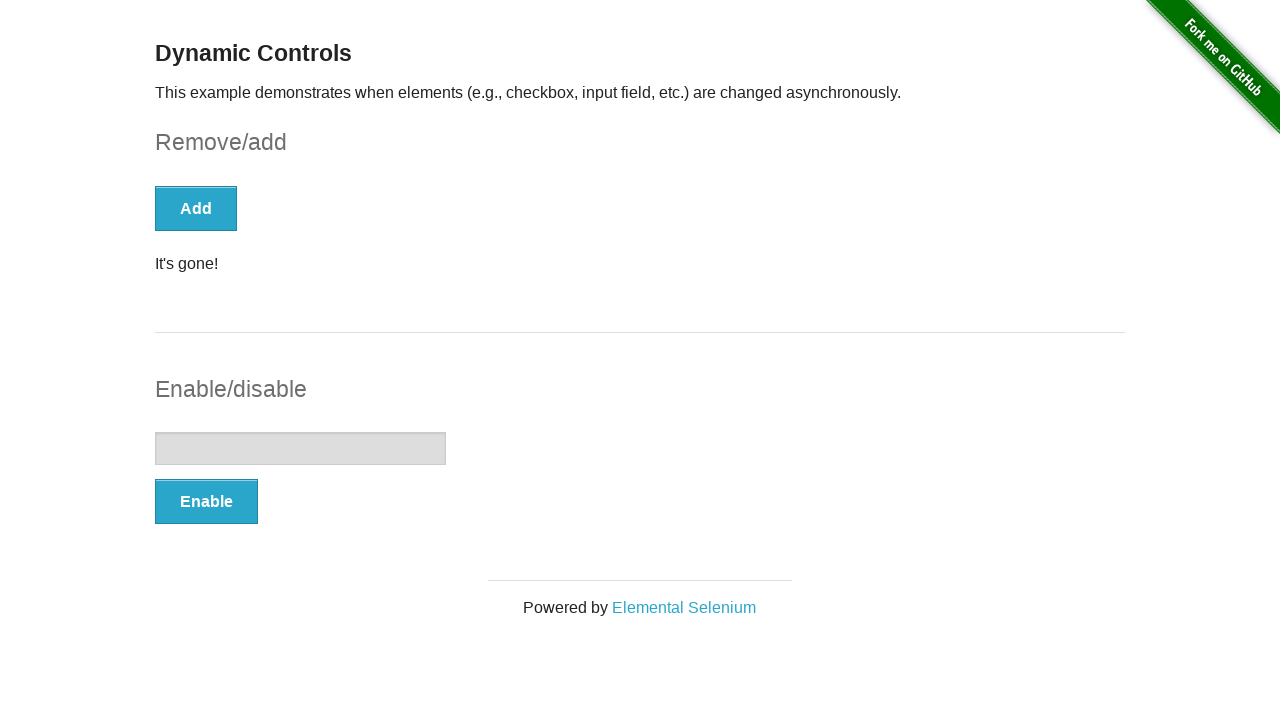